Tests that new todo items are appended to the bottom of the list by creating 3 items and verifying the count

Starting URL: https://demo.playwright.dev/todomvc

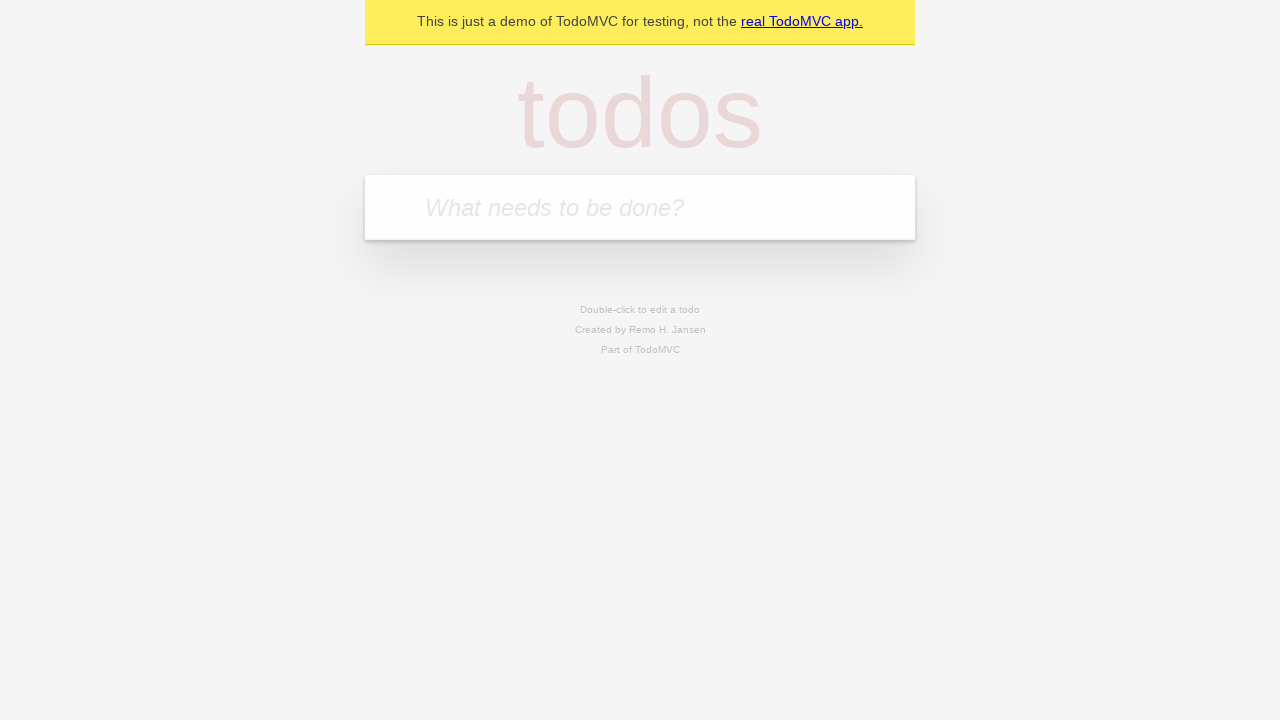

Filled todo input with 'buy some cheese' on internal:attr=[placeholder="What needs to be done?"i]
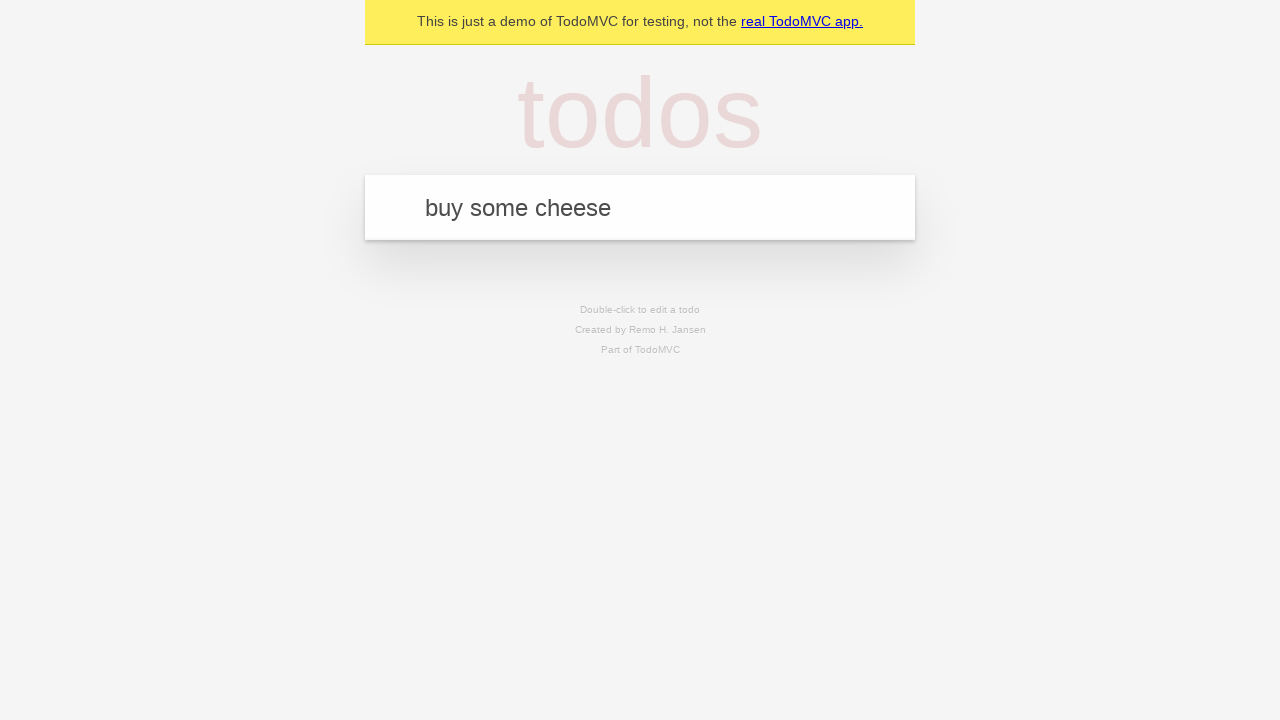

Pressed Enter to add 'buy some cheese' to the list on internal:attr=[placeholder="What needs to be done?"i]
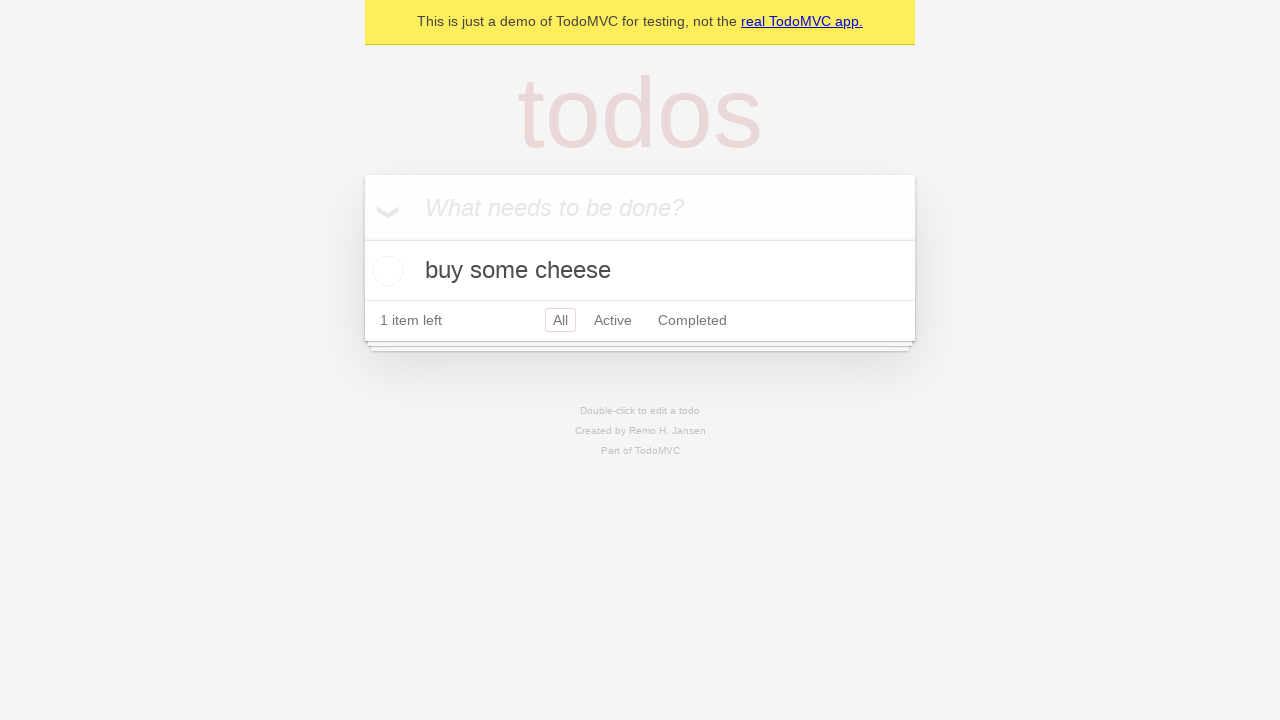

Filled todo input with 'feed the cat' on internal:attr=[placeholder="What needs to be done?"i]
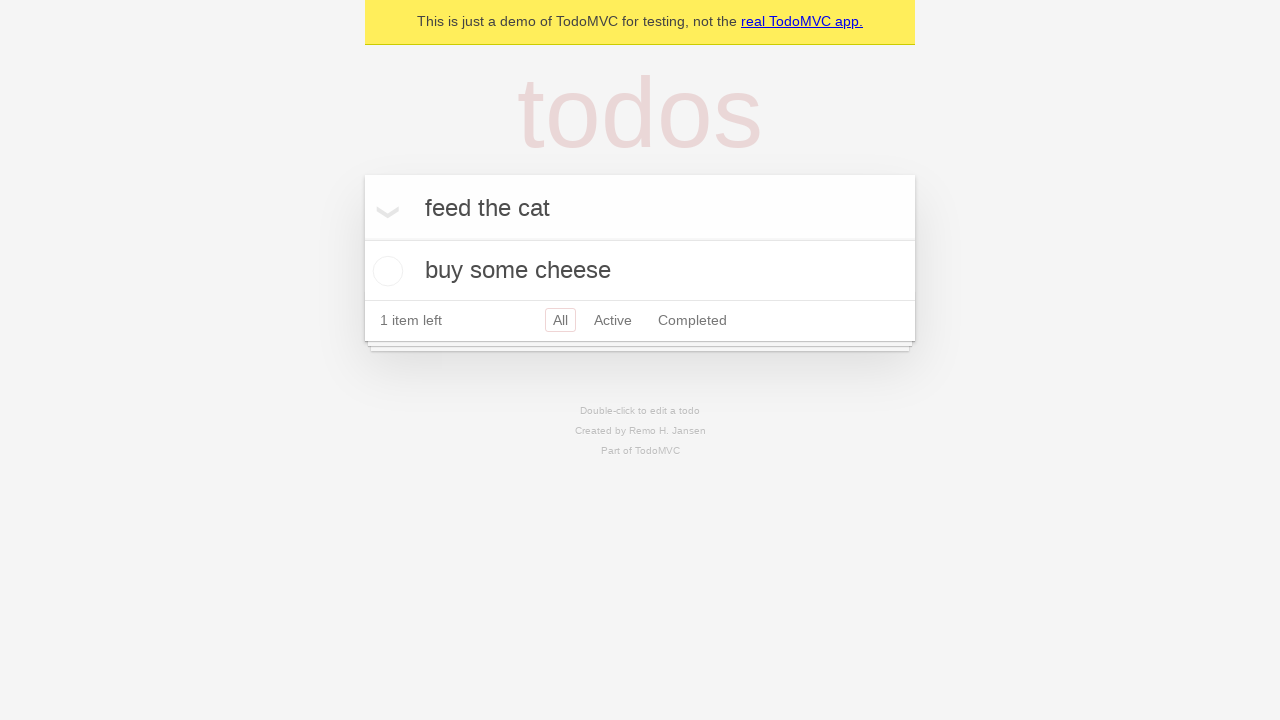

Pressed Enter to add 'feed the cat' to the list on internal:attr=[placeholder="What needs to be done?"i]
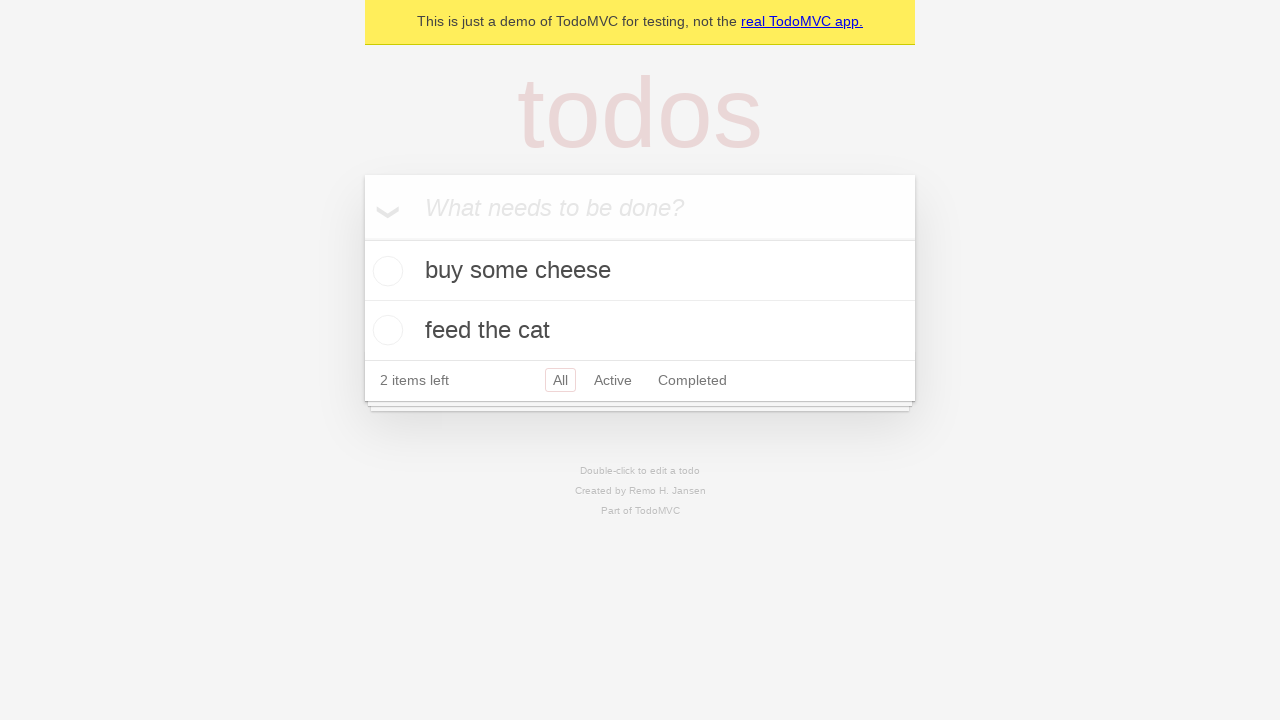

Filled todo input with 'book a doctors appointment' on internal:attr=[placeholder="What needs to be done?"i]
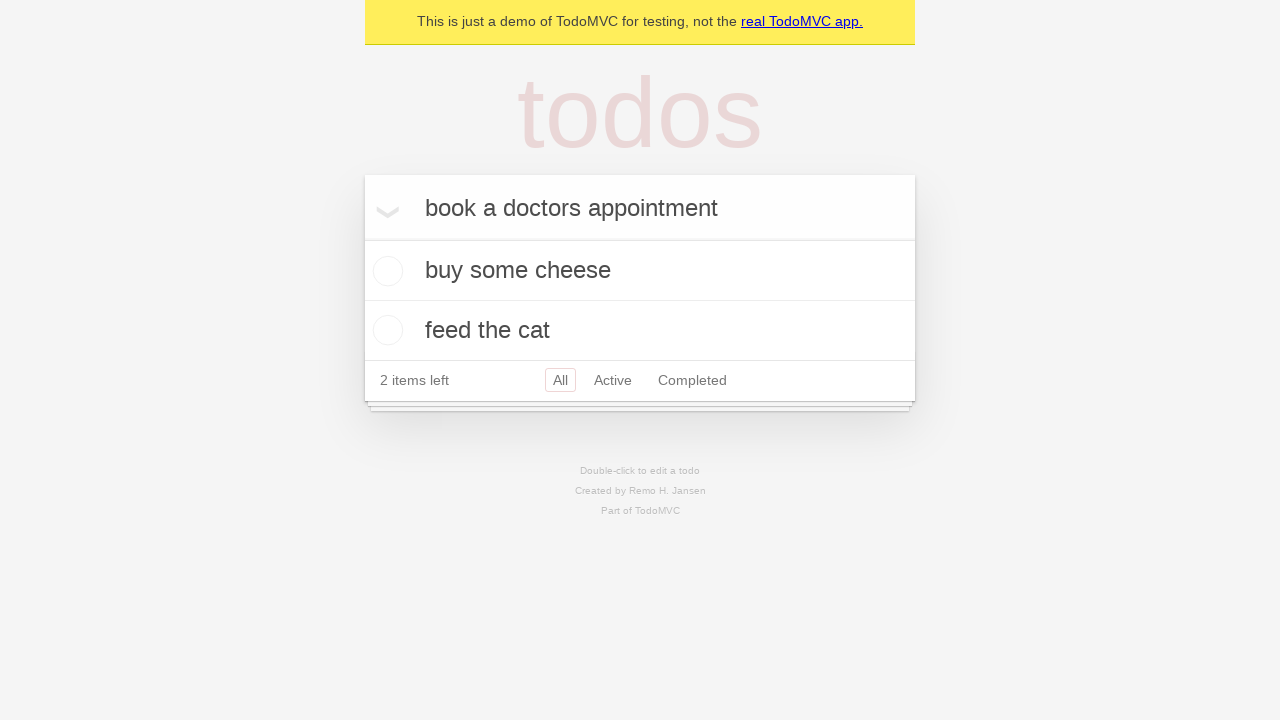

Pressed Enter to add 'book a doctors appointment' to the list on internal:attr=[placeholder="What needs to be done?"i]
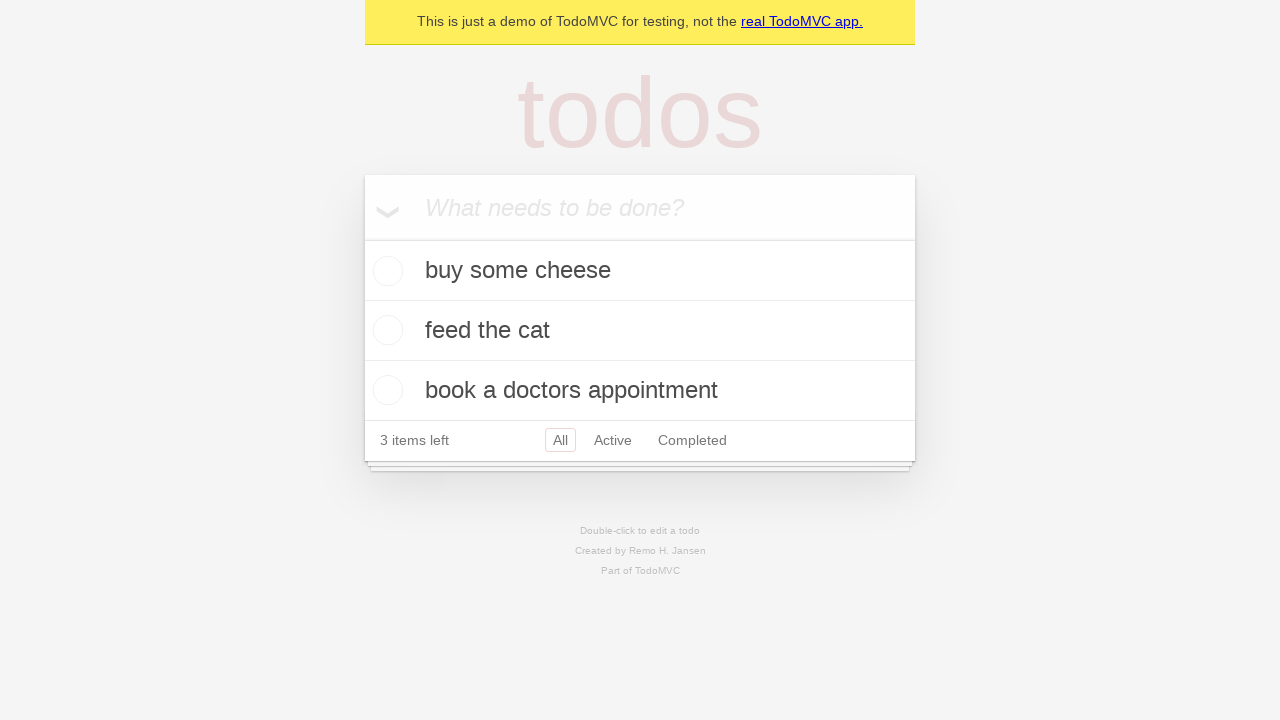

Verified that 3 items are shown in the list
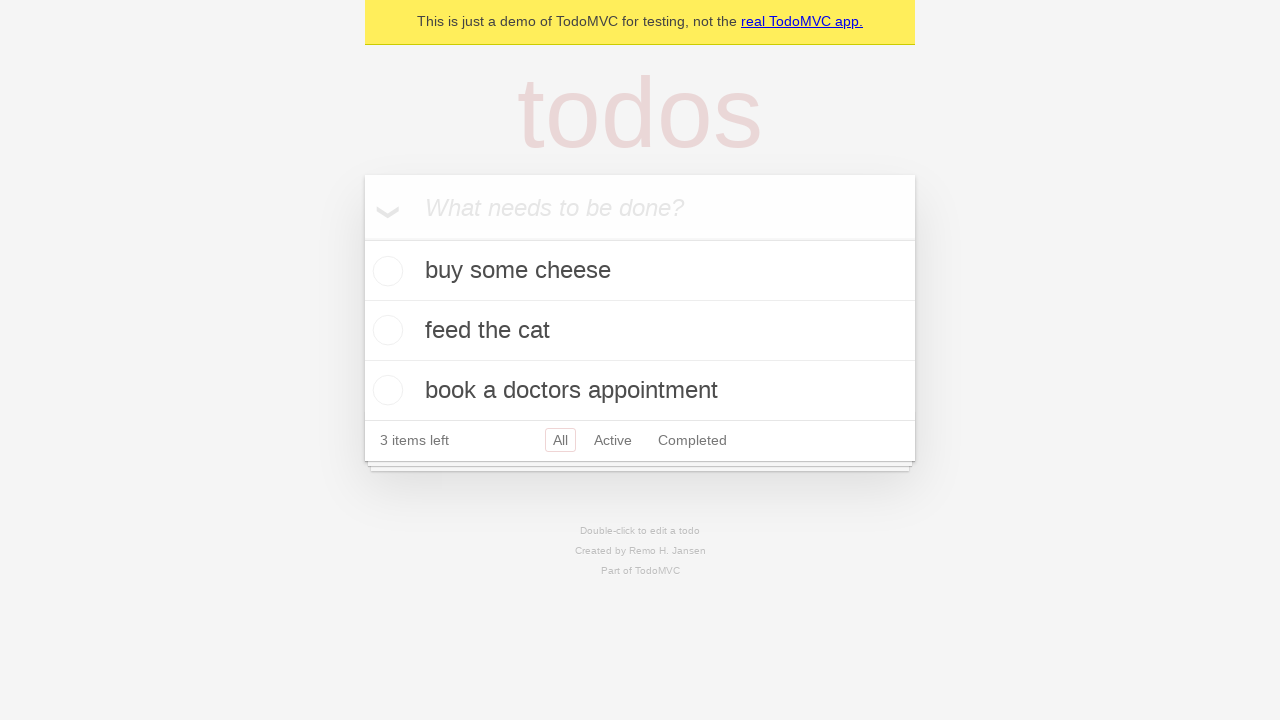

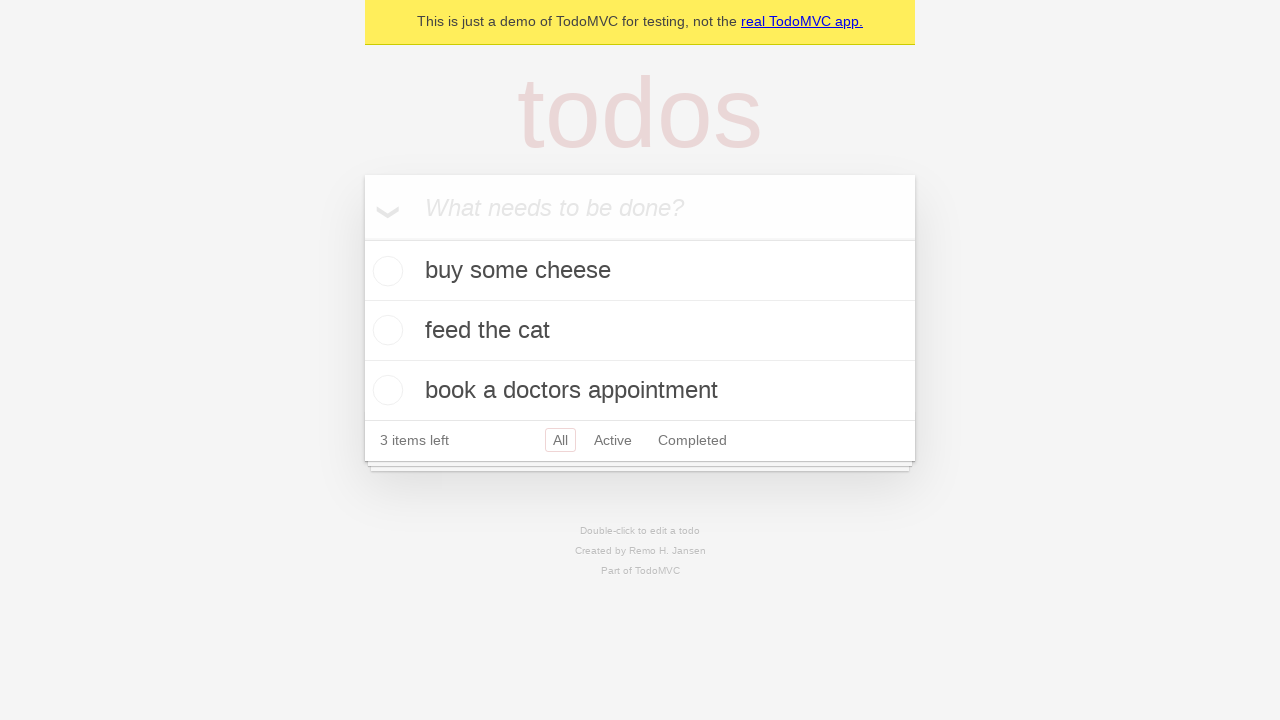